Navigates to a financial data table page and verifies the table structure by checking for headers and rows

Starting URL: https://money.rediff.com/gainers/bse/daily/groupa

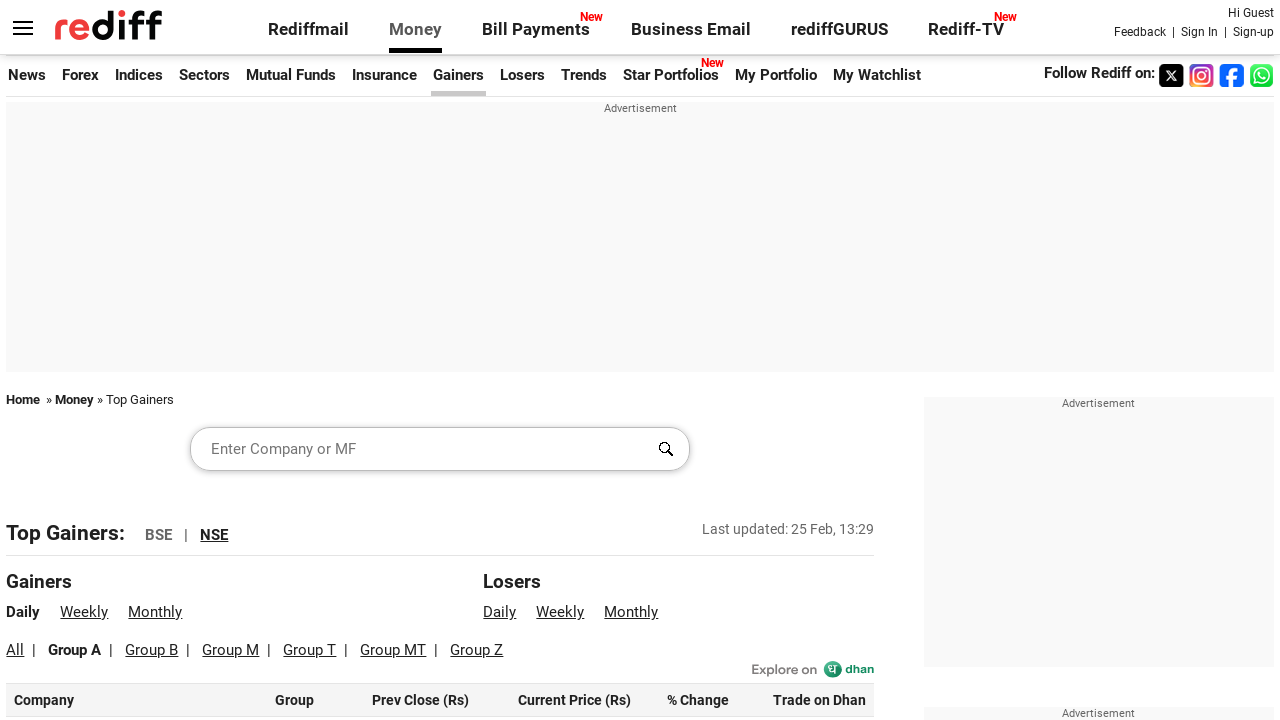

Waited for financial data table to load
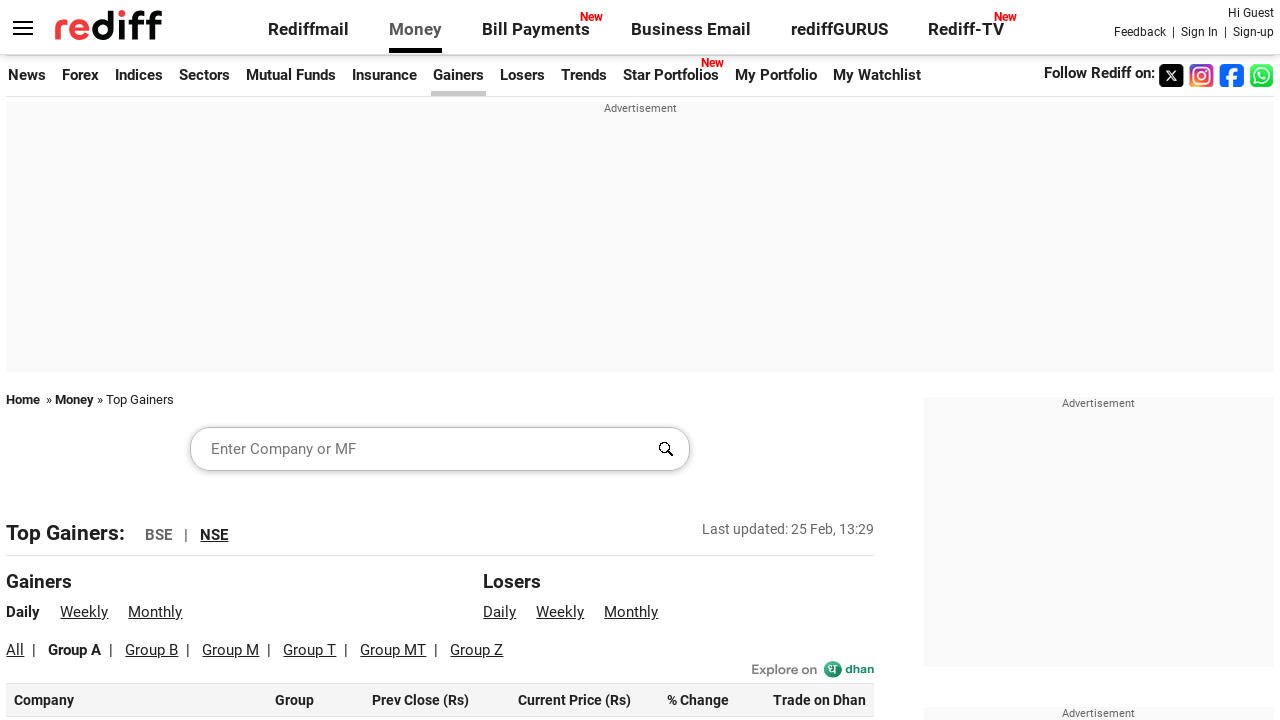

Verified table headers are present
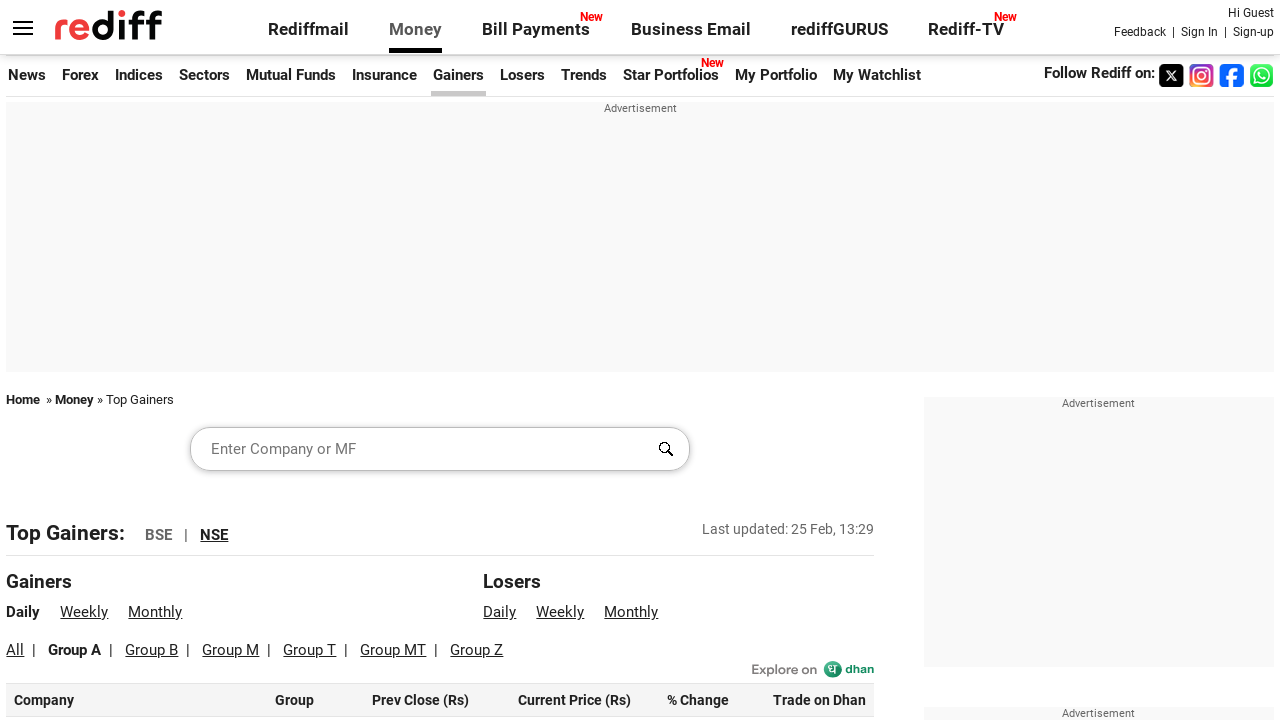

Verified table rows with data are present
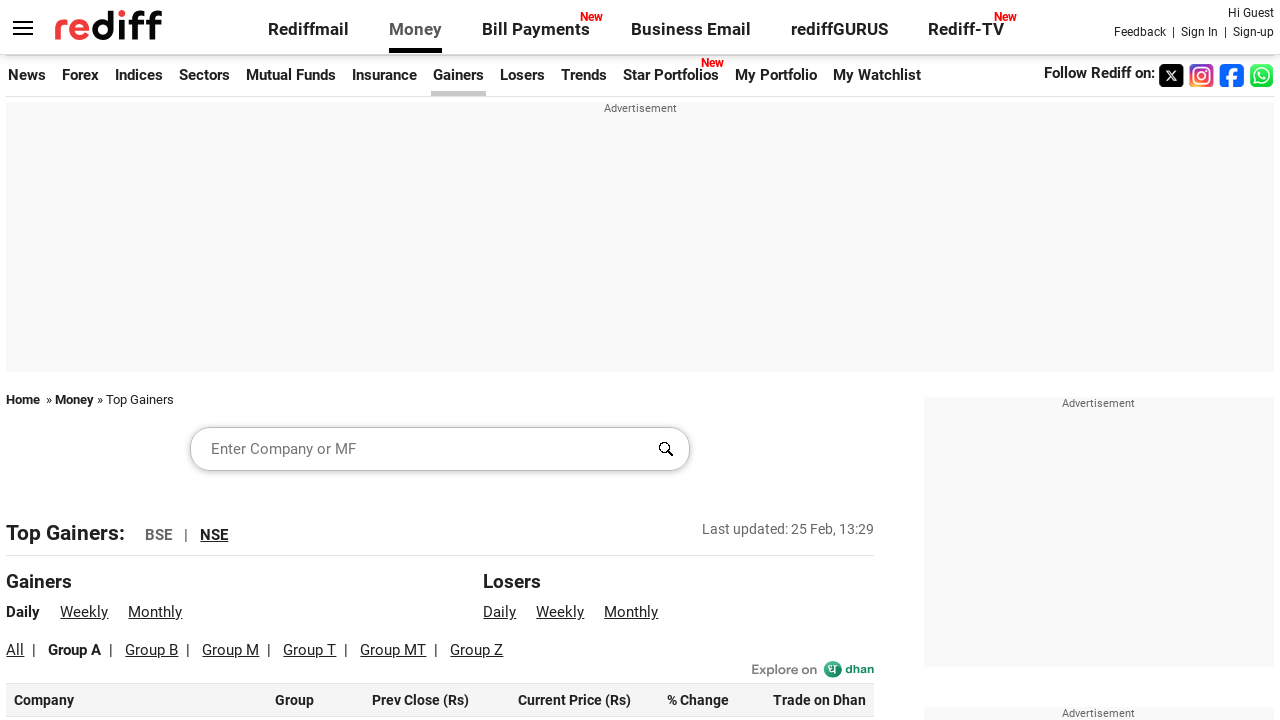

Clicked on first table row to verify interactivity at (440, 704) on table.dataTable tbody tr >> nth=0
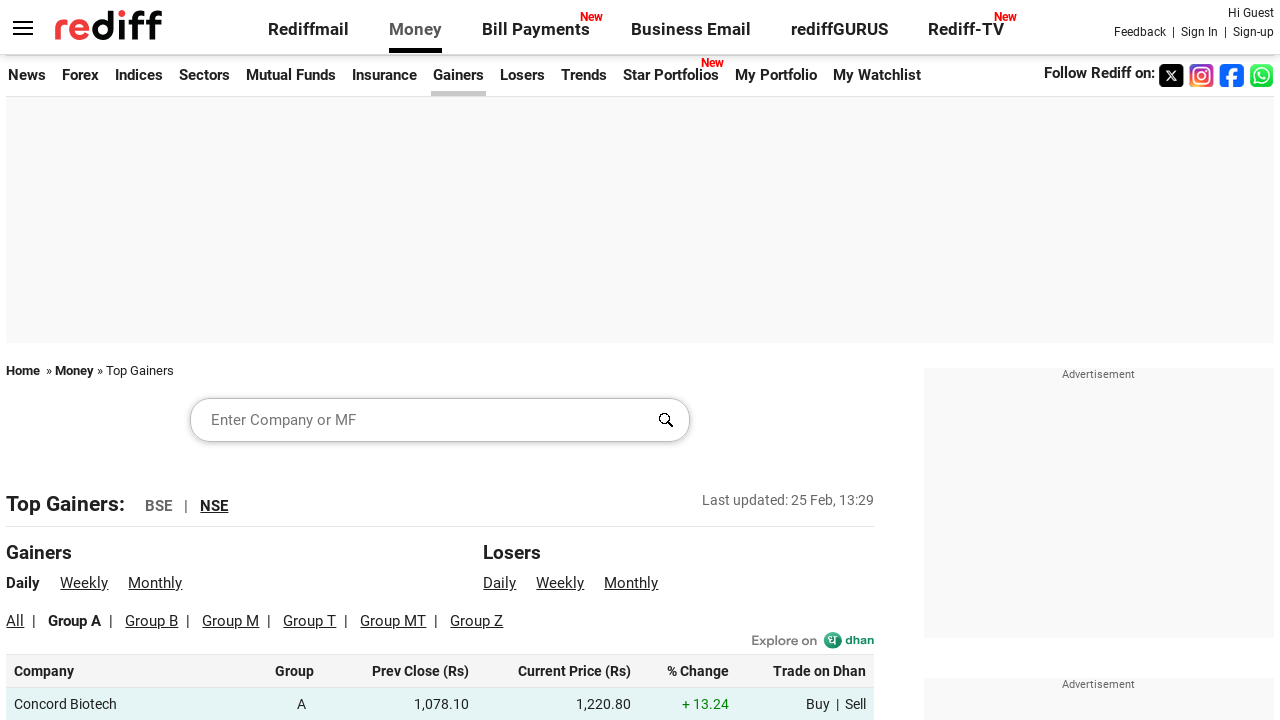

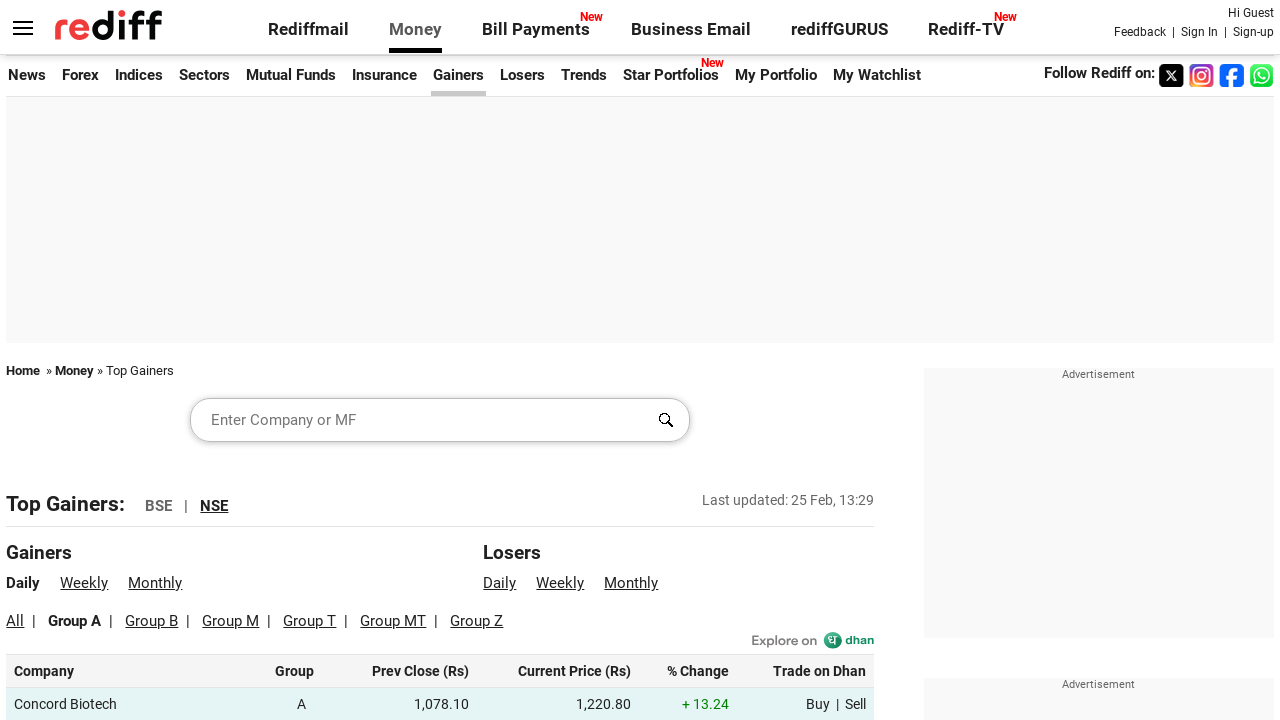